Tests autosuggest dropdown functionality by typing partial text and selecting a specific country from the suggestions

Starting URL: https://rahulshettyacademy.com/dropdownsPractise/

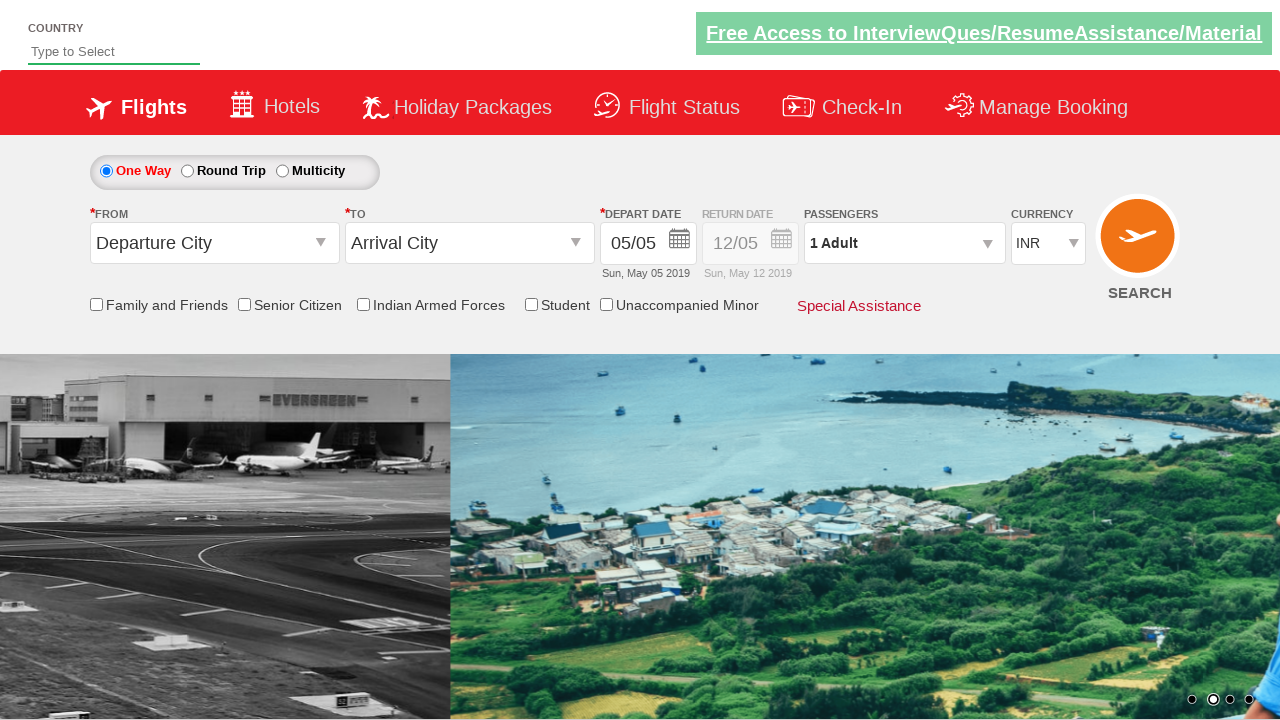

Filled autosuggest field with 'ind' on input#autosuggest
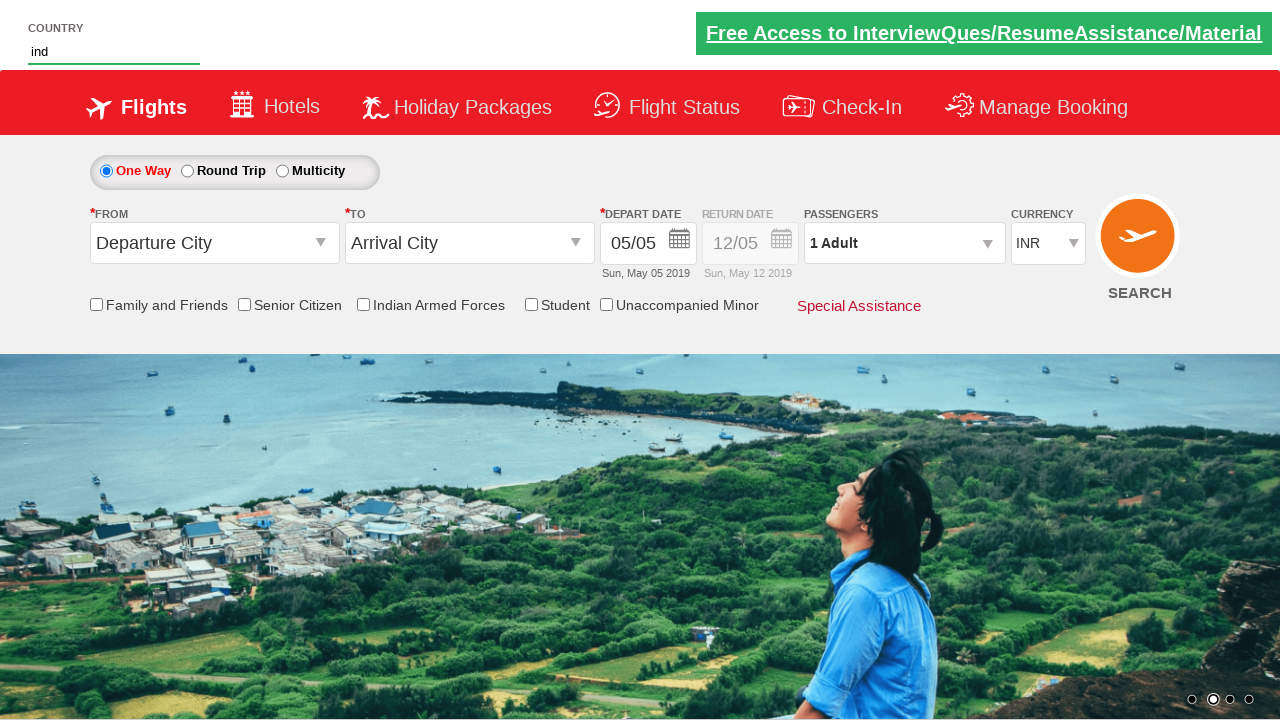

Autosuggest dropdown suggestions appeared
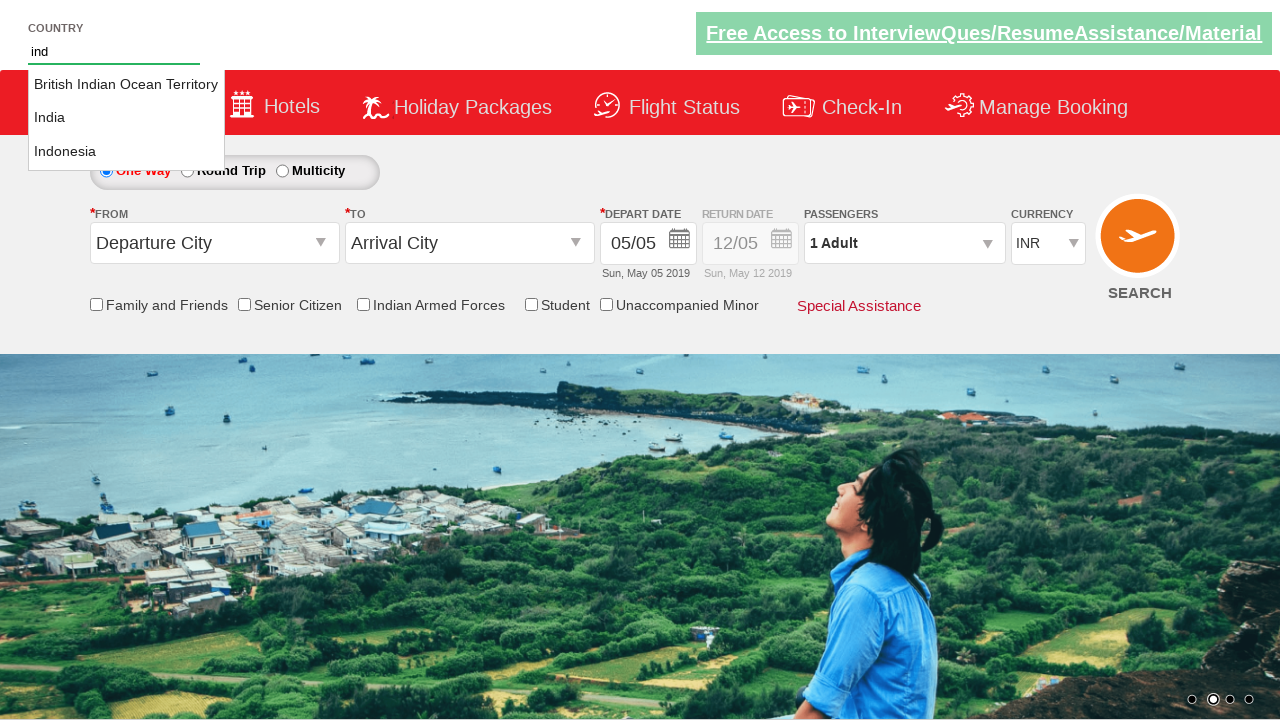

Clicked 'India' from autosuggest dropdown at (126, 118) on li.ui-menu-item a >> nth=1
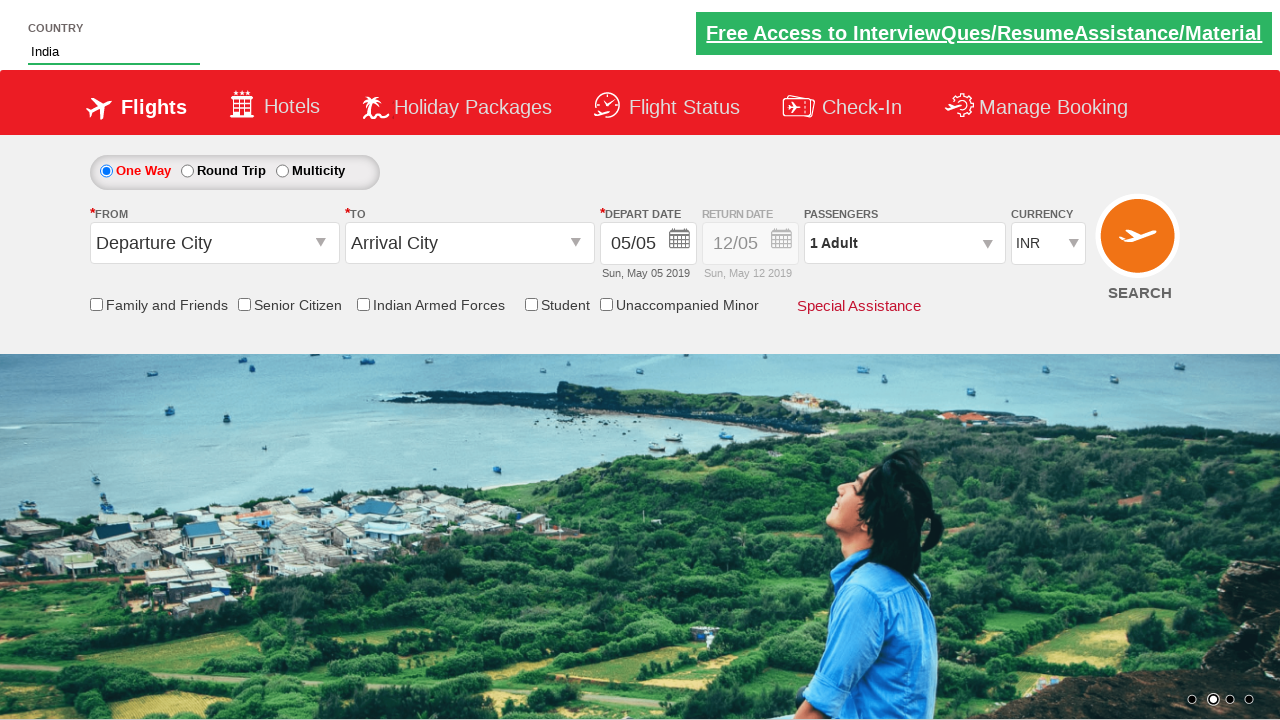

Verified that 'India' was selected in autosuggest field
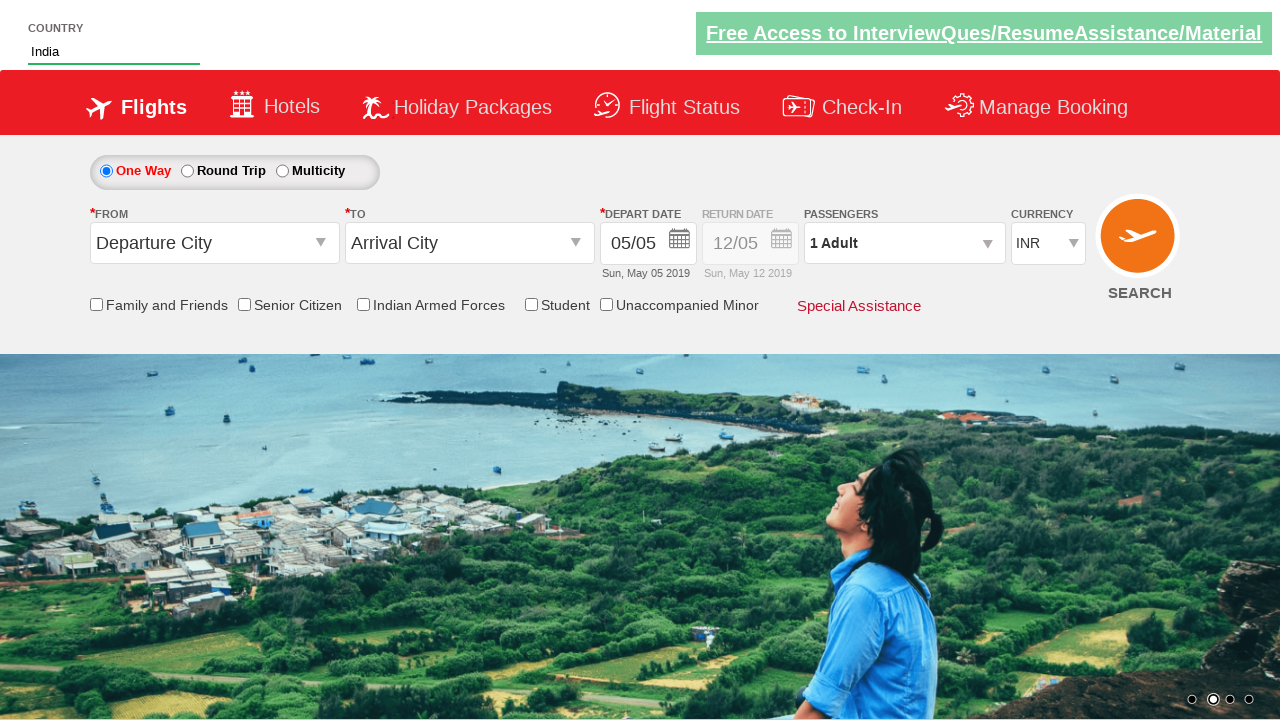

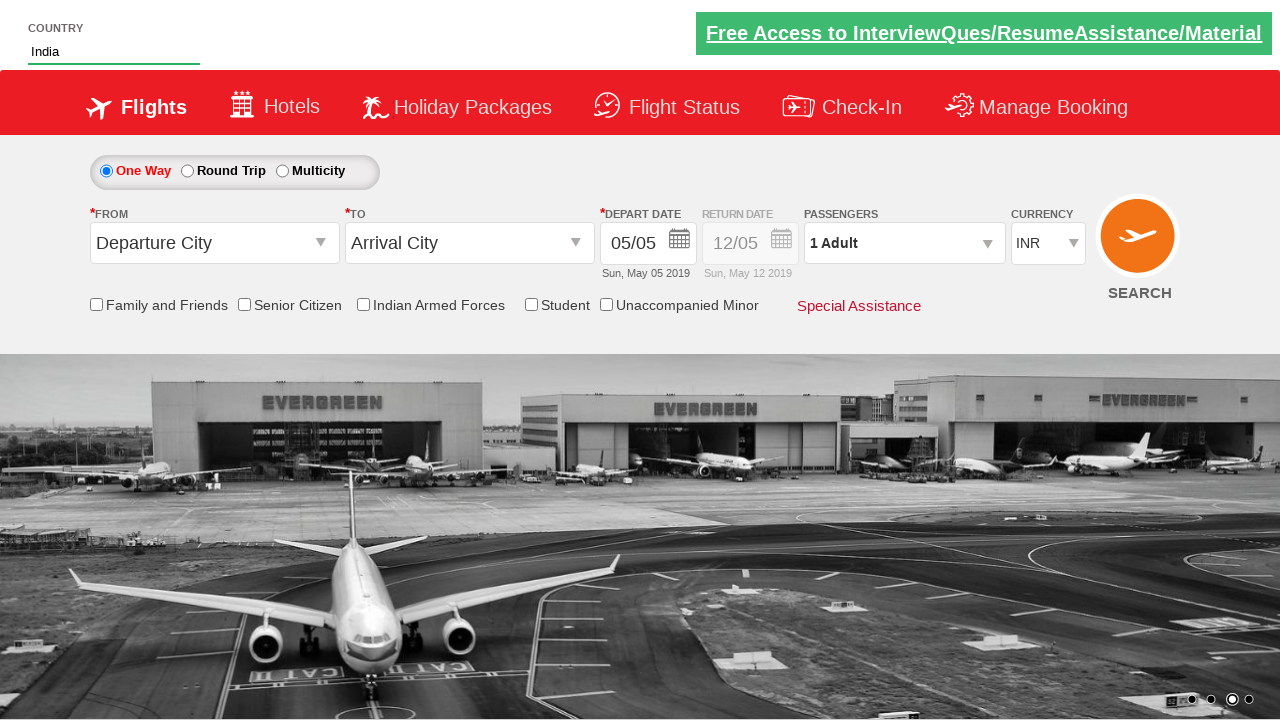